Tests marking individual items as complete by checking two todo items

Starting URL: https://demo.playwright.dev/todomvc

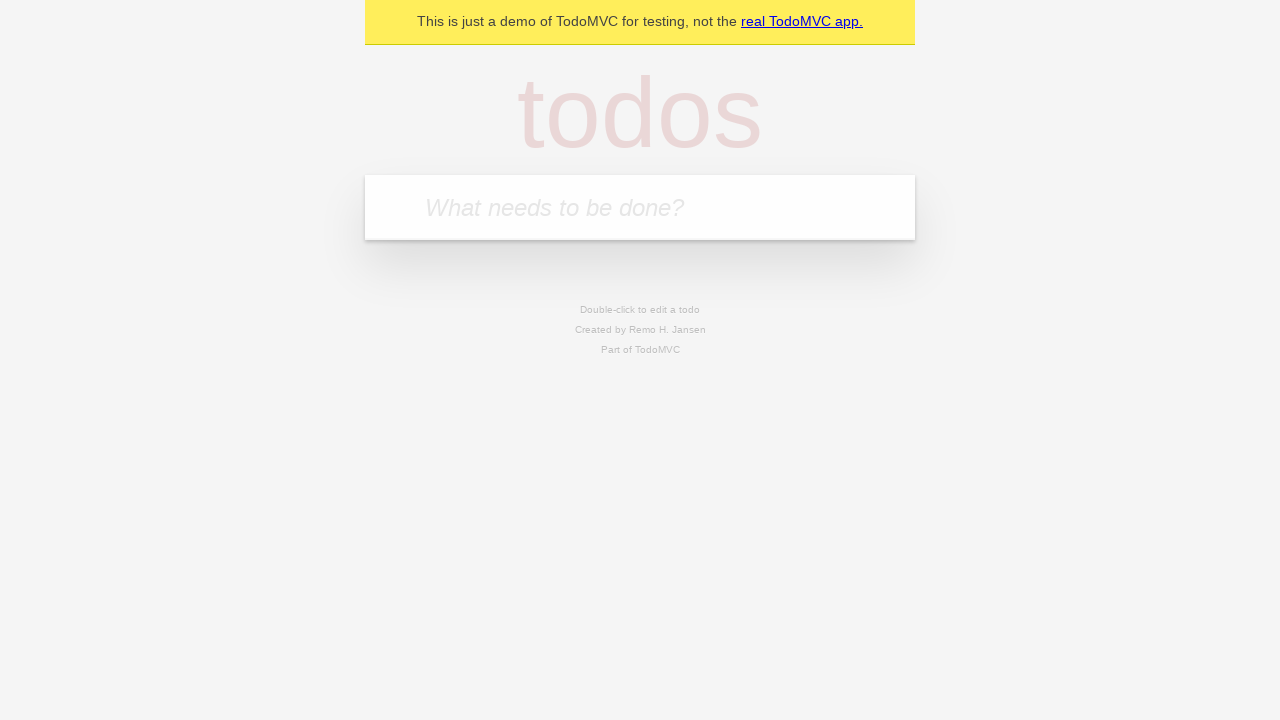

Navigated to TodoMVC demo page
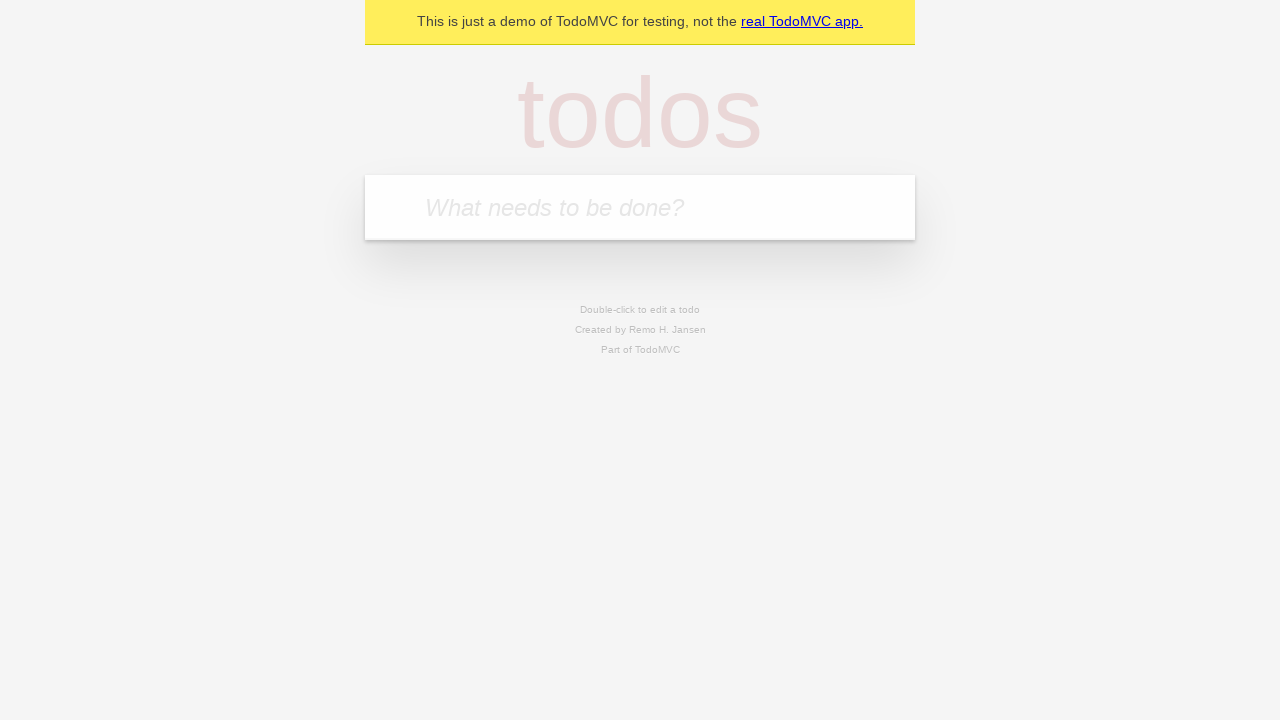

Located the new todo input field
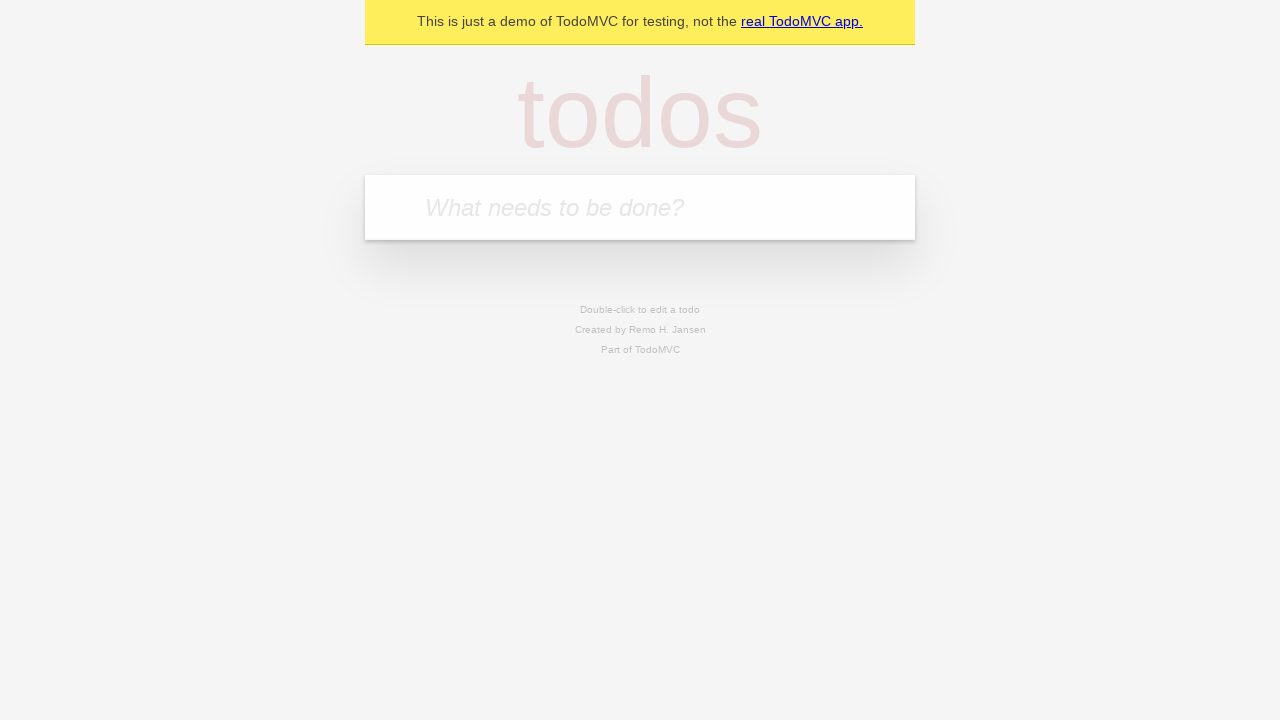

Filled first todo item with 'buy some cheese' on internal:attr=[placeholder="What needs to be done?"i]
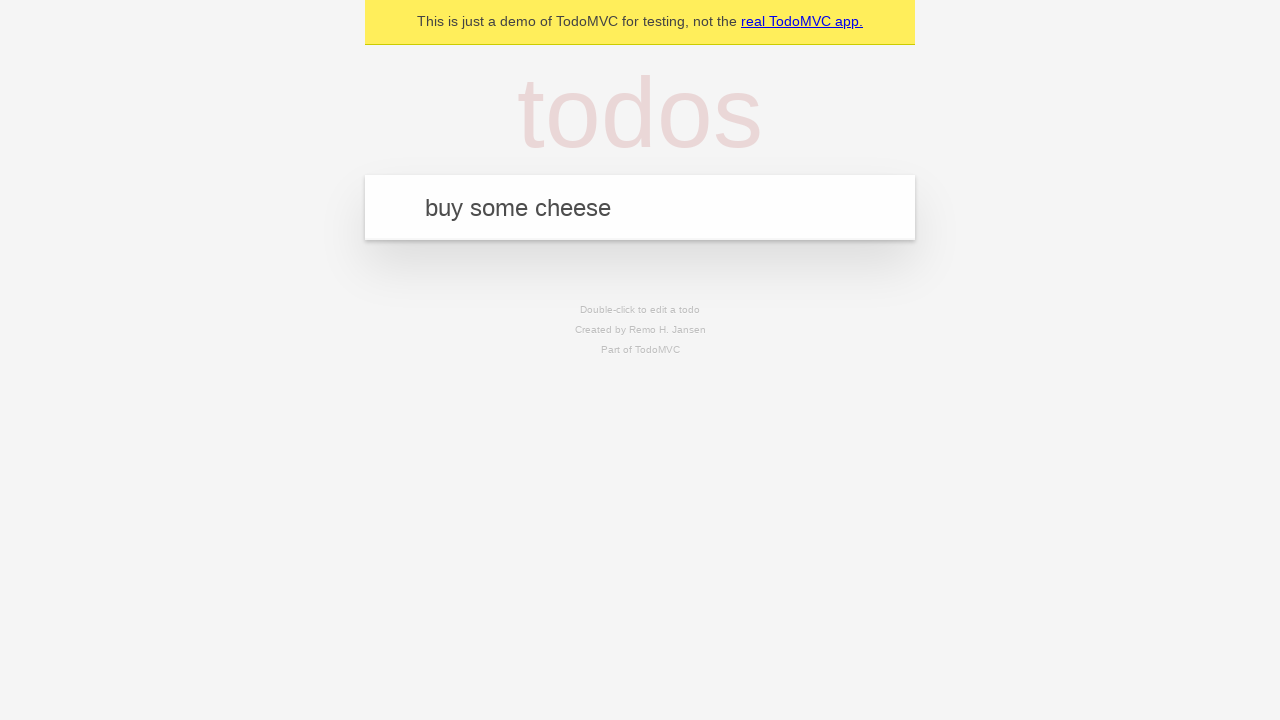

Pressed Enter to create first todo item on internal:attr=[placeholder="What needs to be done?"i]
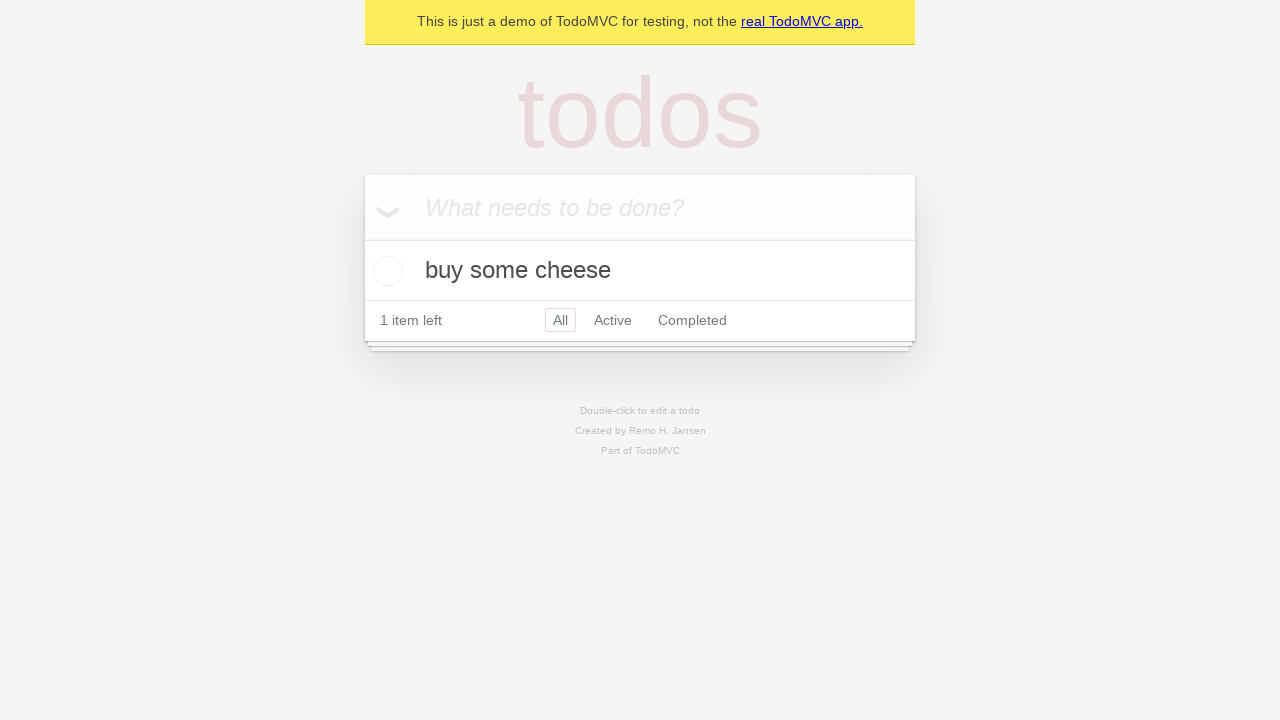

Filled second todo item with 'feed the cat' on internal:attr=[placeholder="What needs to be done?"i]
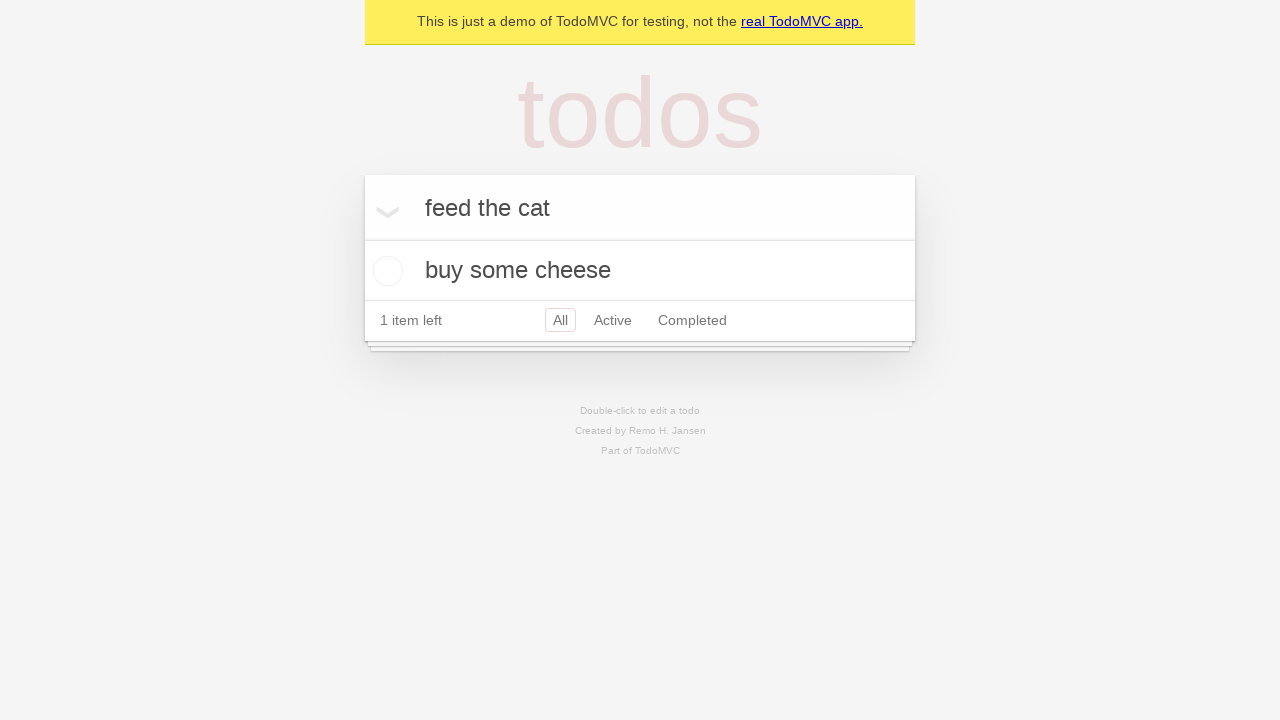

Pressed Enter to create second todo item on internal:attr=[placeholder="What needs to be done?"i]
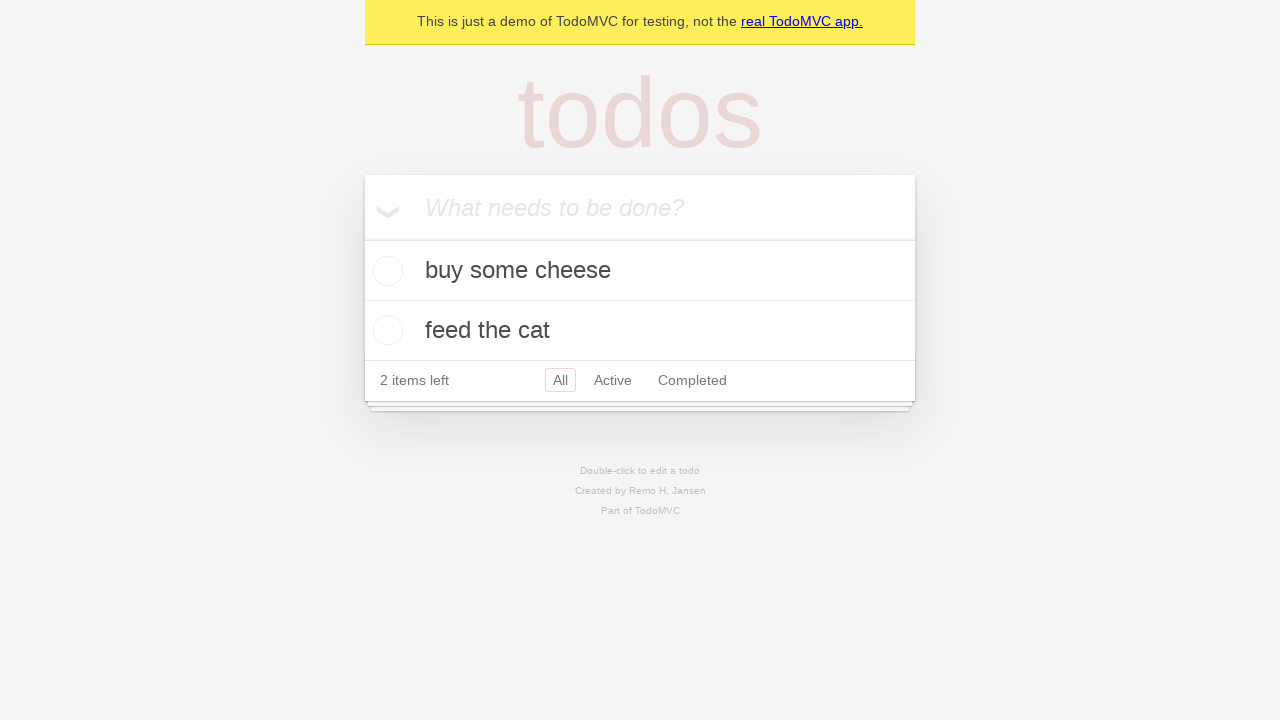

Waited for two todo items to appear in the DOM
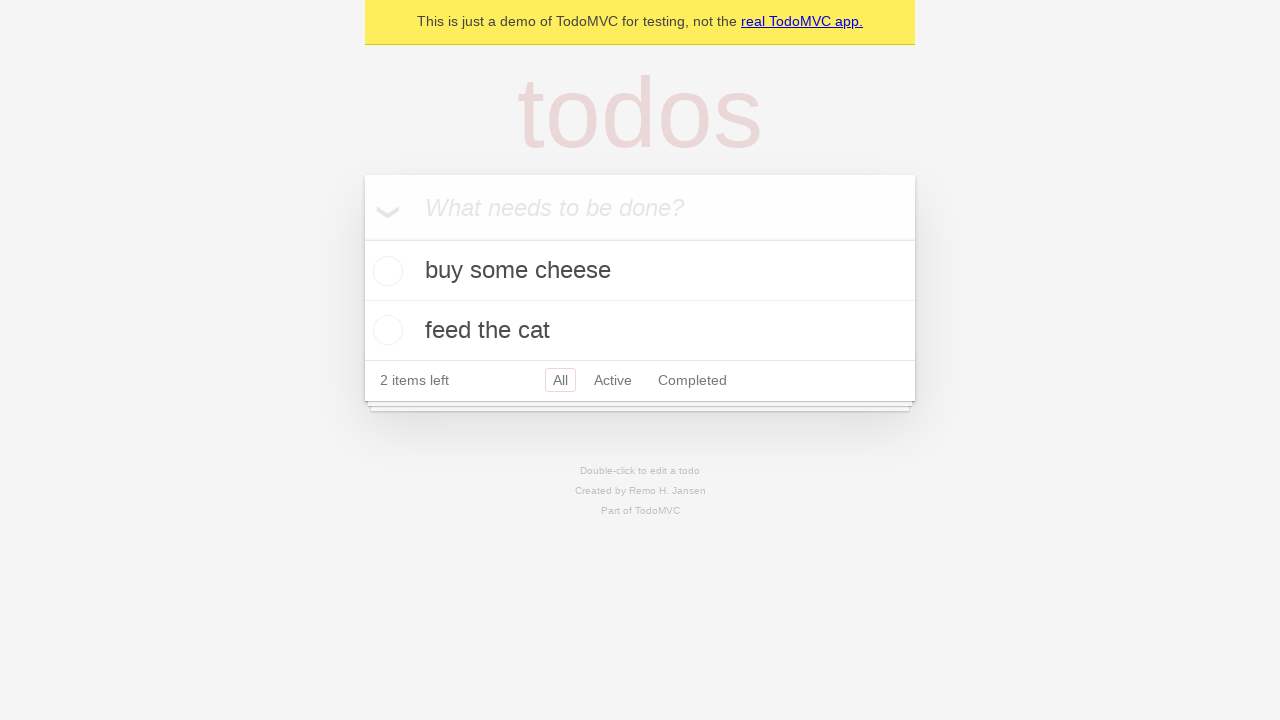

Located the first todo item
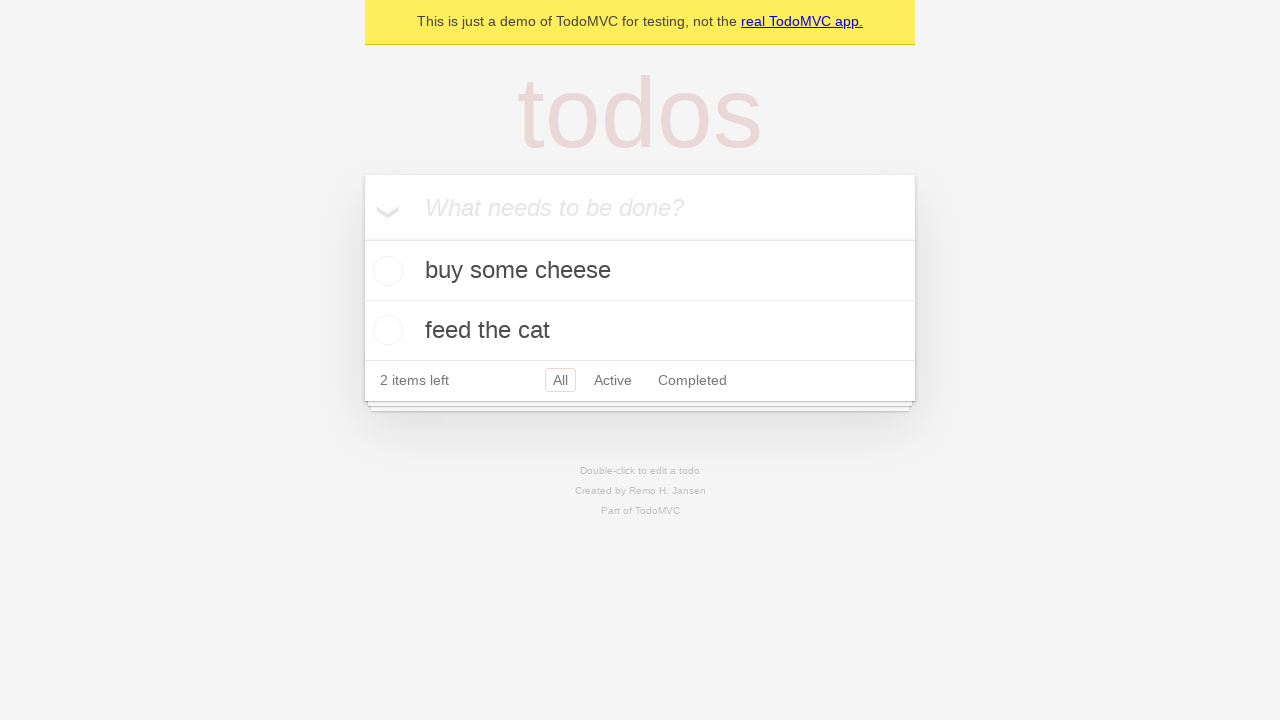

Checked the checkbox for the first todo item ('buy some cheese') at (385, 271) on internal:testid=[data-testid="todo-item"s] >> nth=0 >> internal:role=checkbox
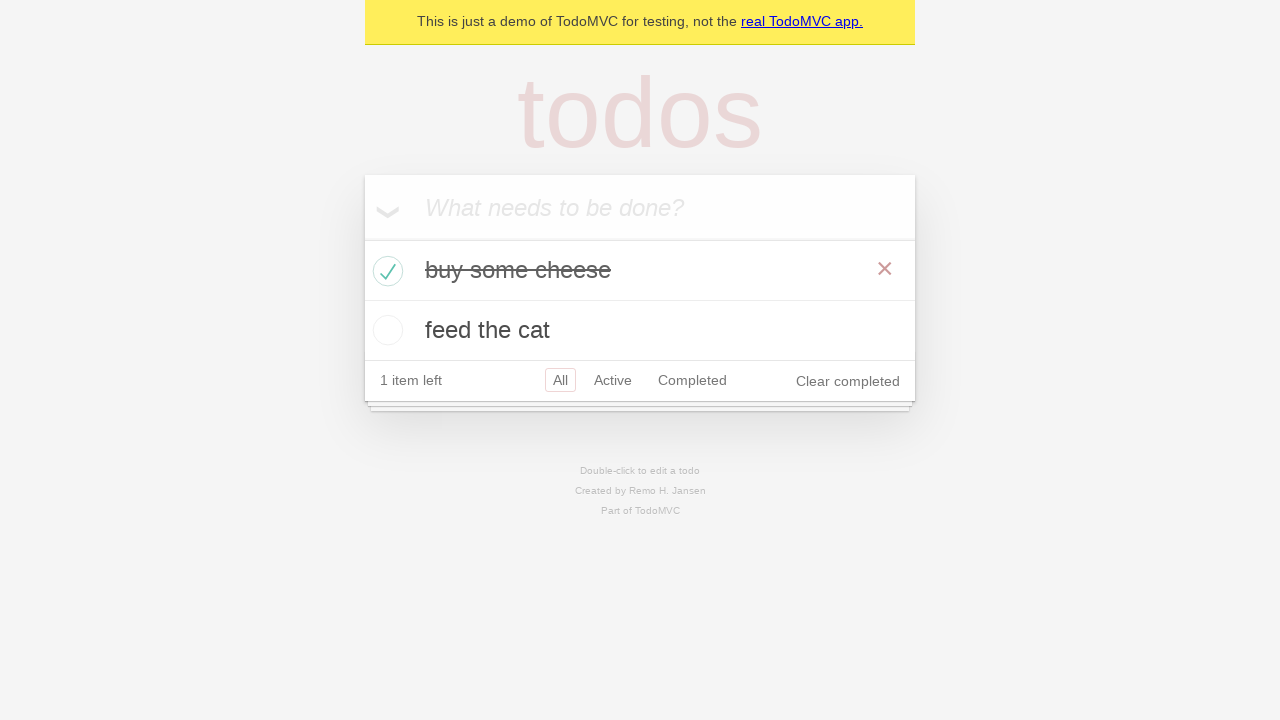

Located the second todo item
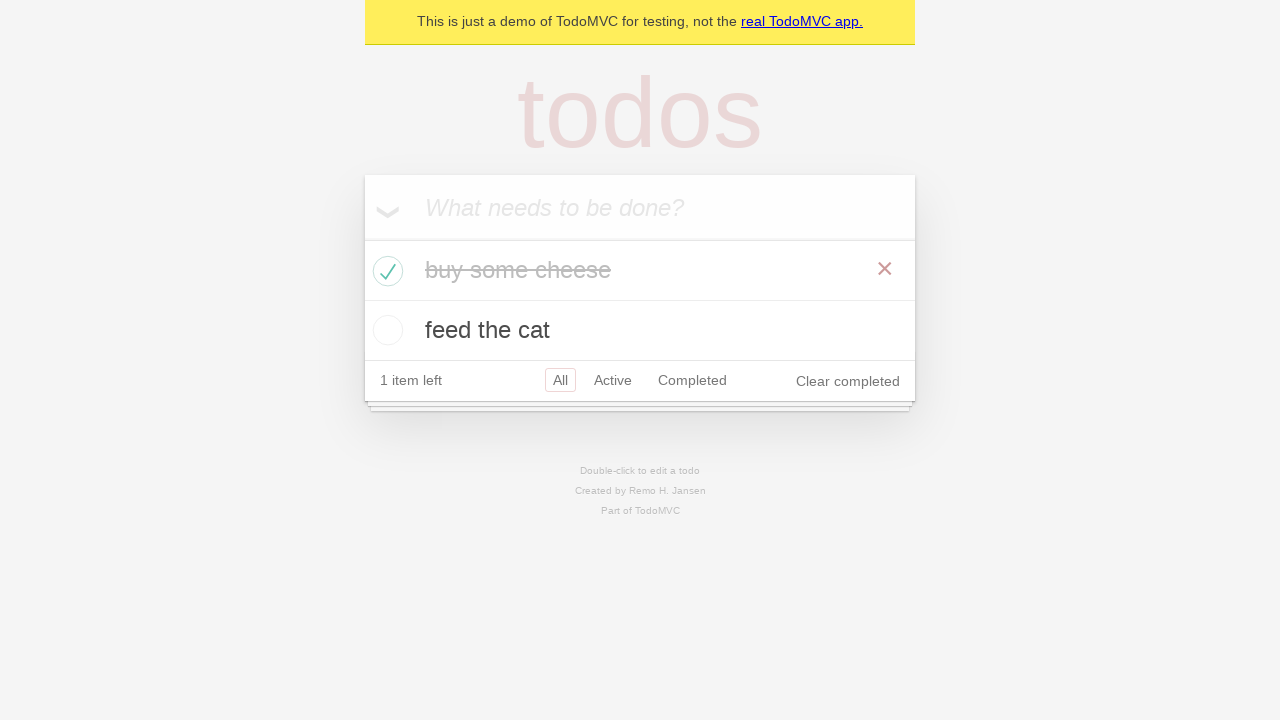

Checked the checkbox for the second todo item ('feed the cat') at (385, 330) on internal:testid=[data-testid="todo-item"s] >> nth=1 >> internal:role=checkbox
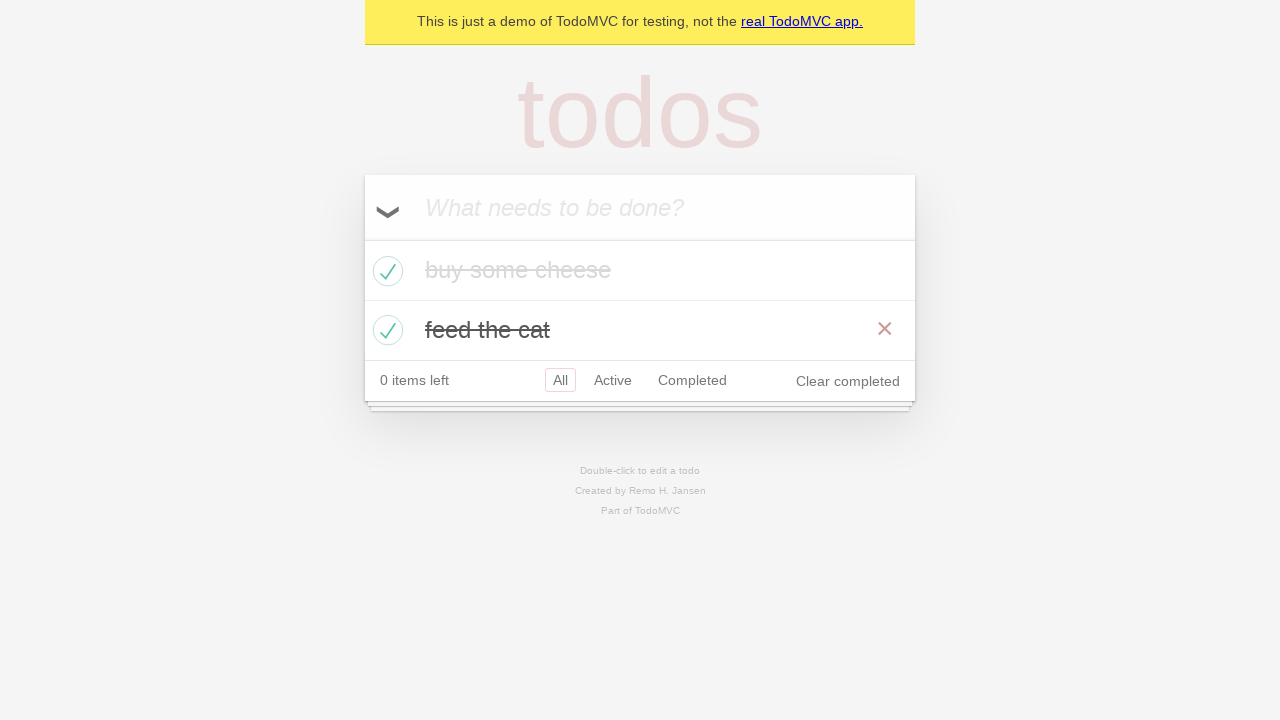

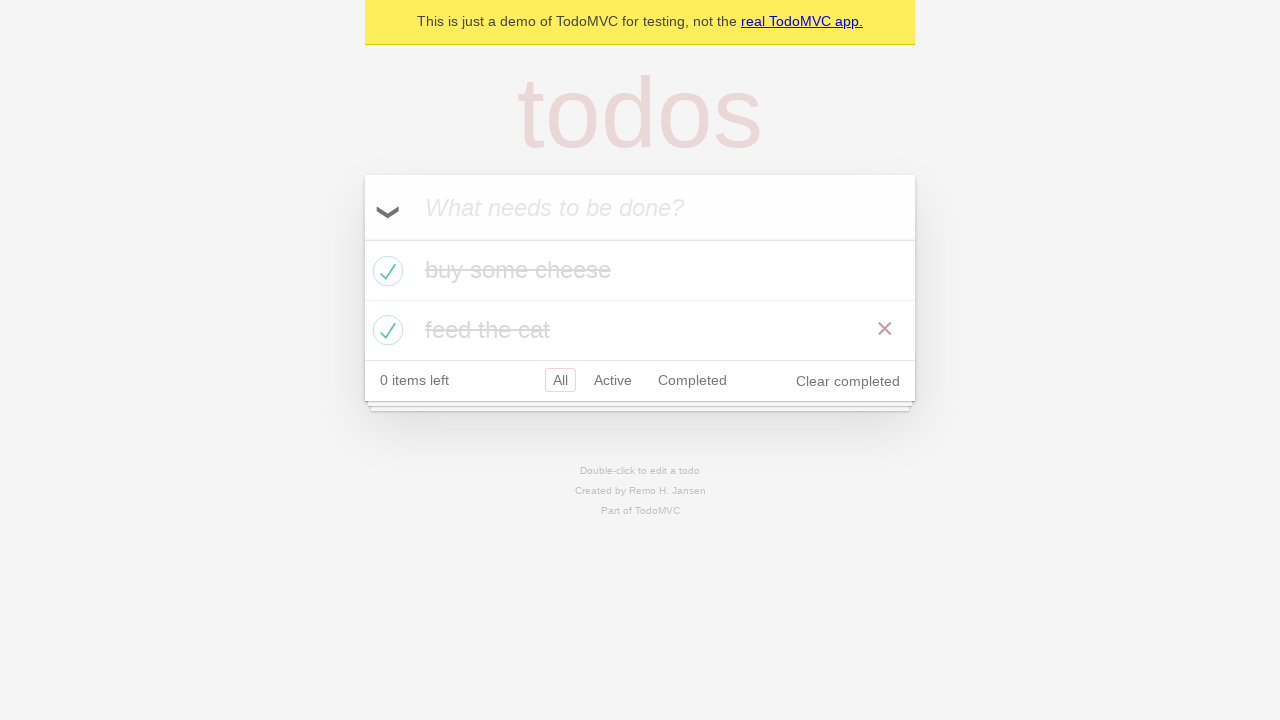